Waits for a price to reach $100, books an item, solves a mathematical problem, and submits the answer

Starting URL: http://suninjuly.github.io/explicit_wait2.html

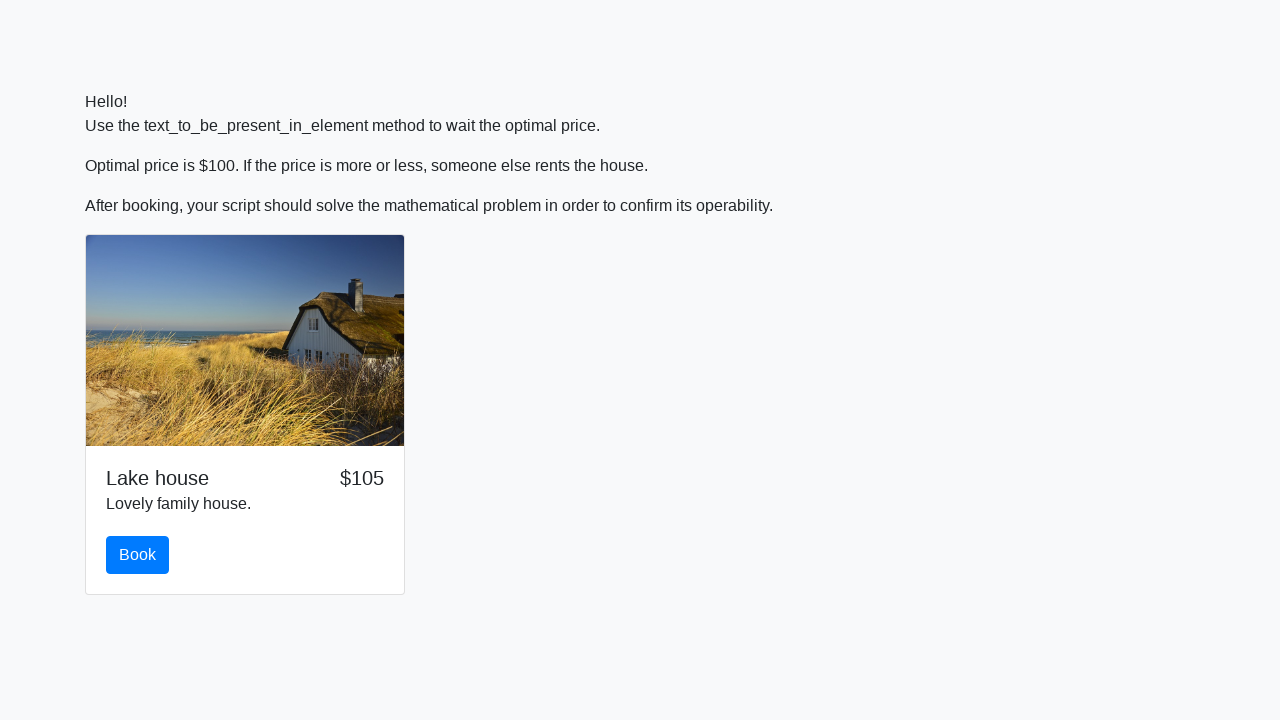

Waited for price to reach $100
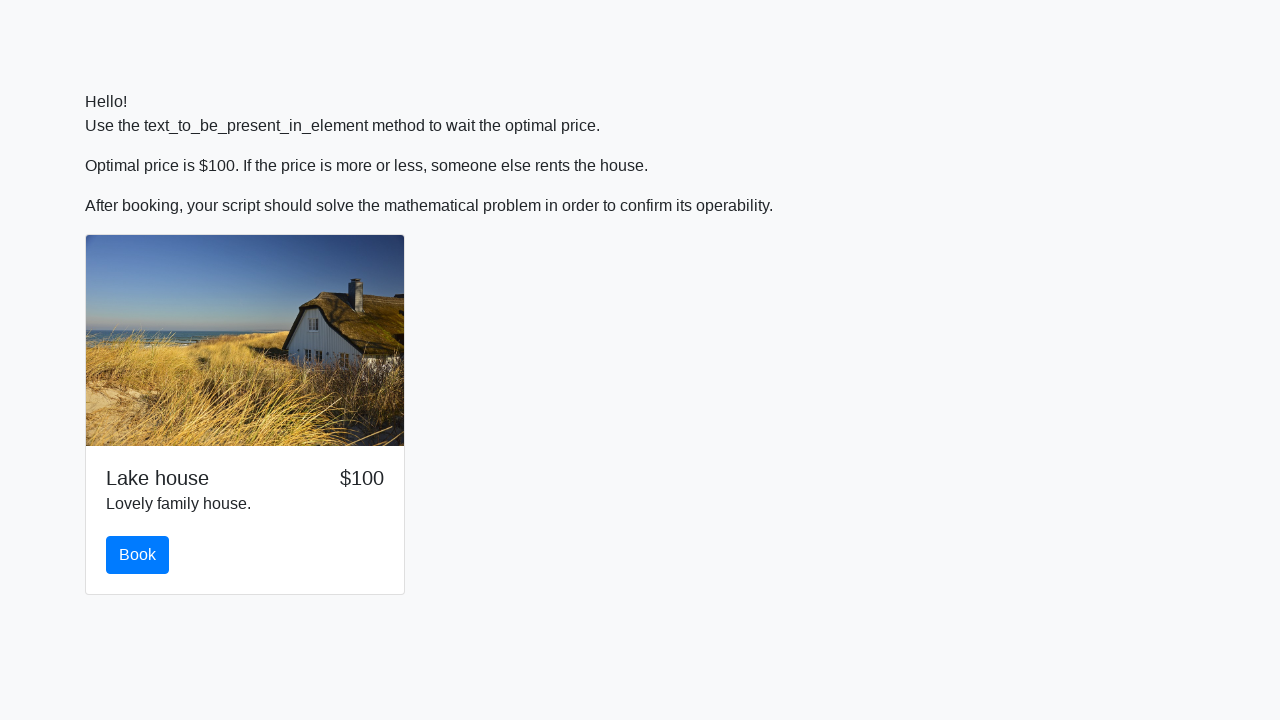

Clicked the Book button at (138, 555) on xpath=//button[text()='Book']
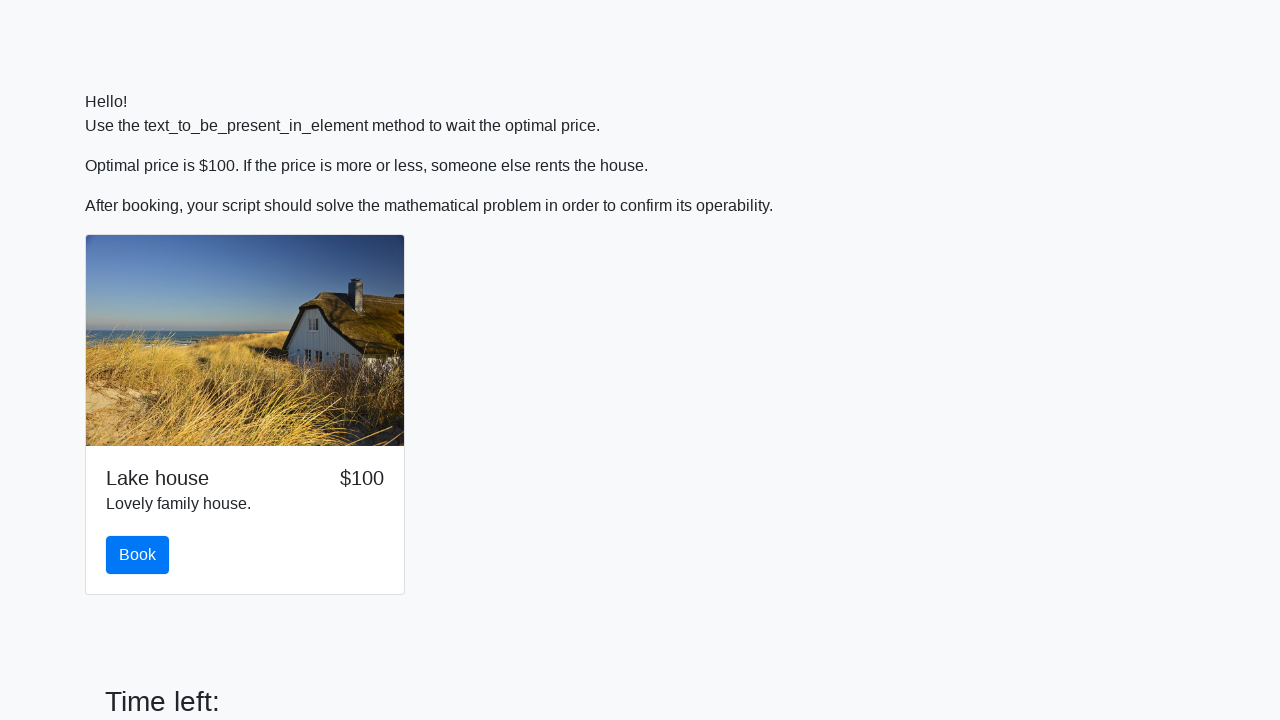

Retrieved input value: 416
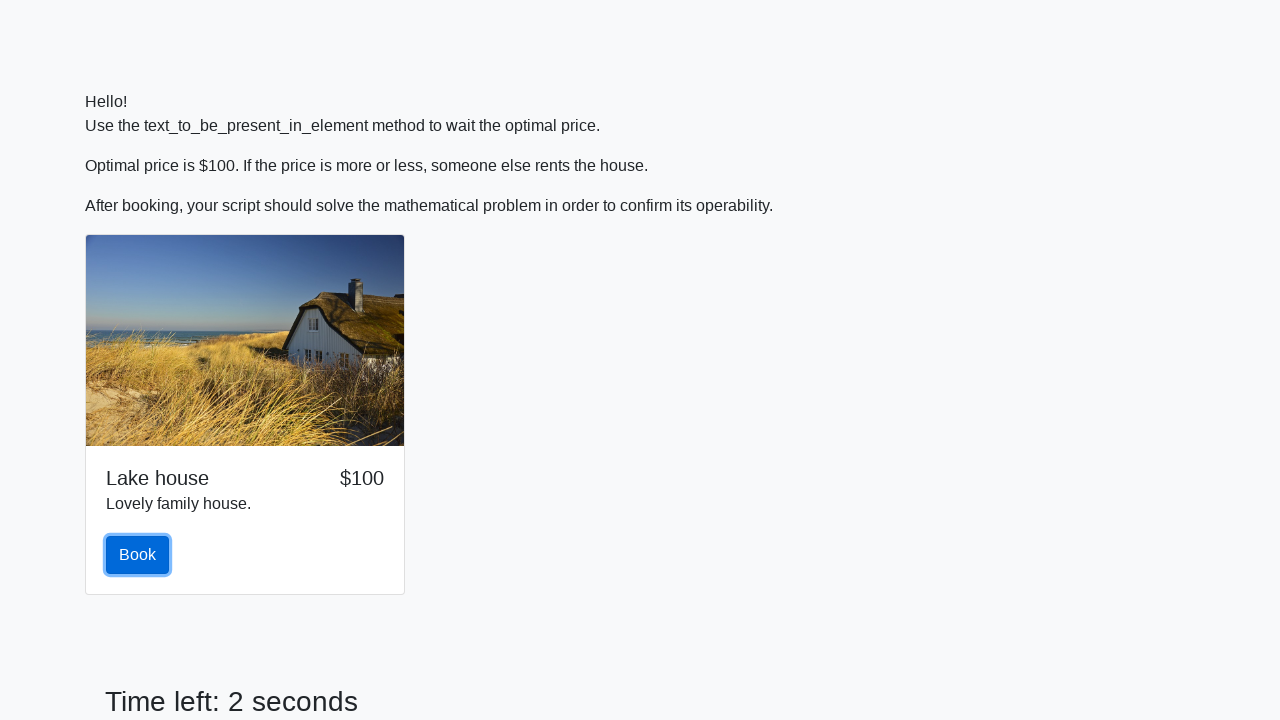

Calculated mathematical result: 2.4504451653892767
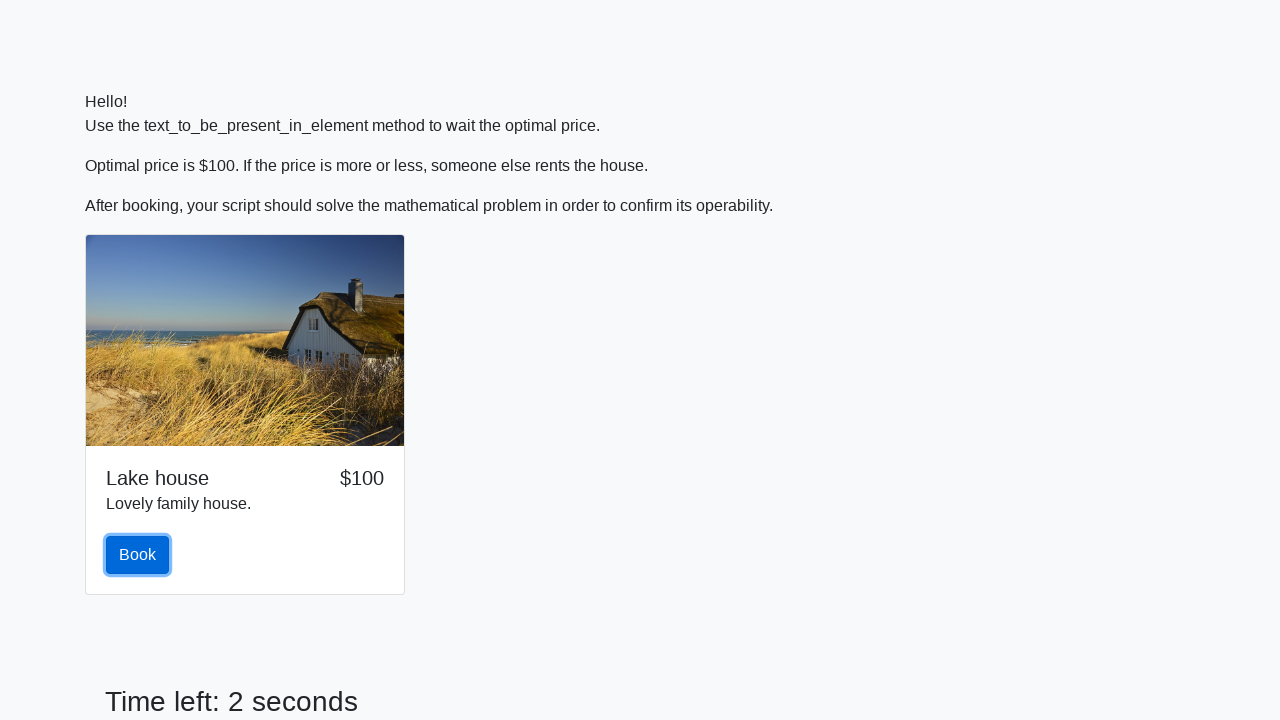

Filled answer field with calculated result on #answer
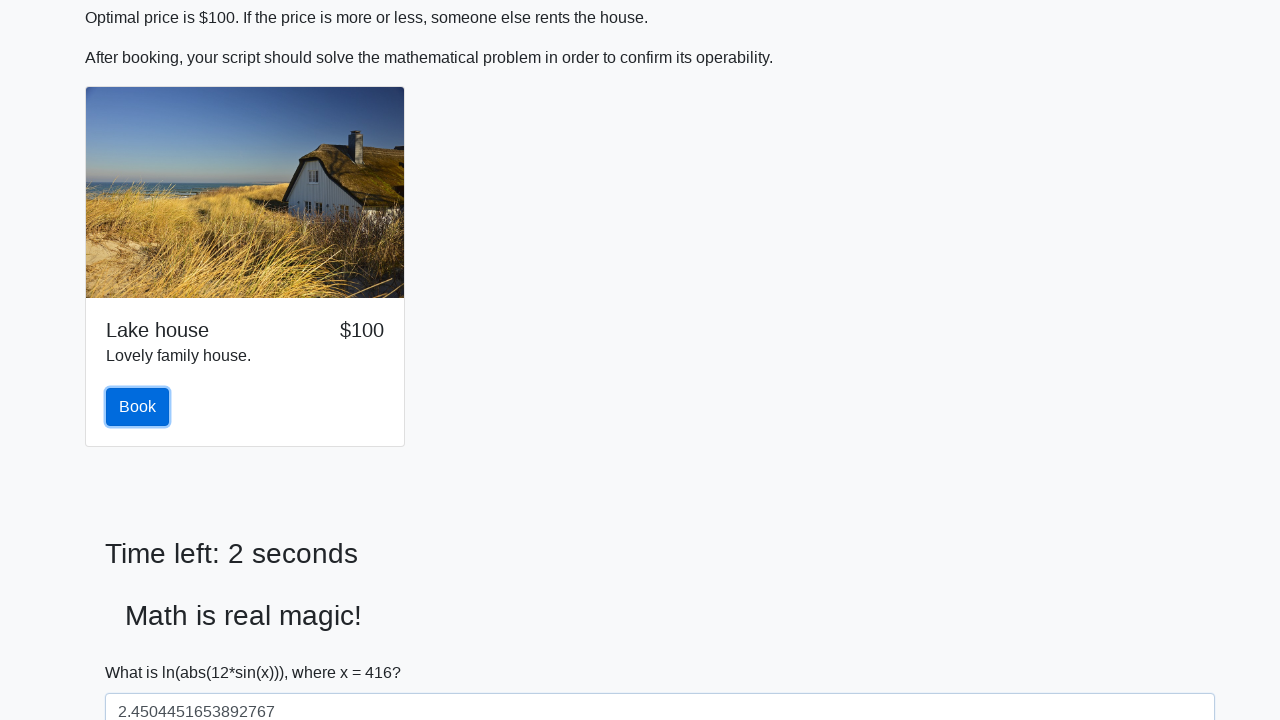

Clicked Submit button to submit the answer at (143, 651) on xpath=//button[text()='Submit']
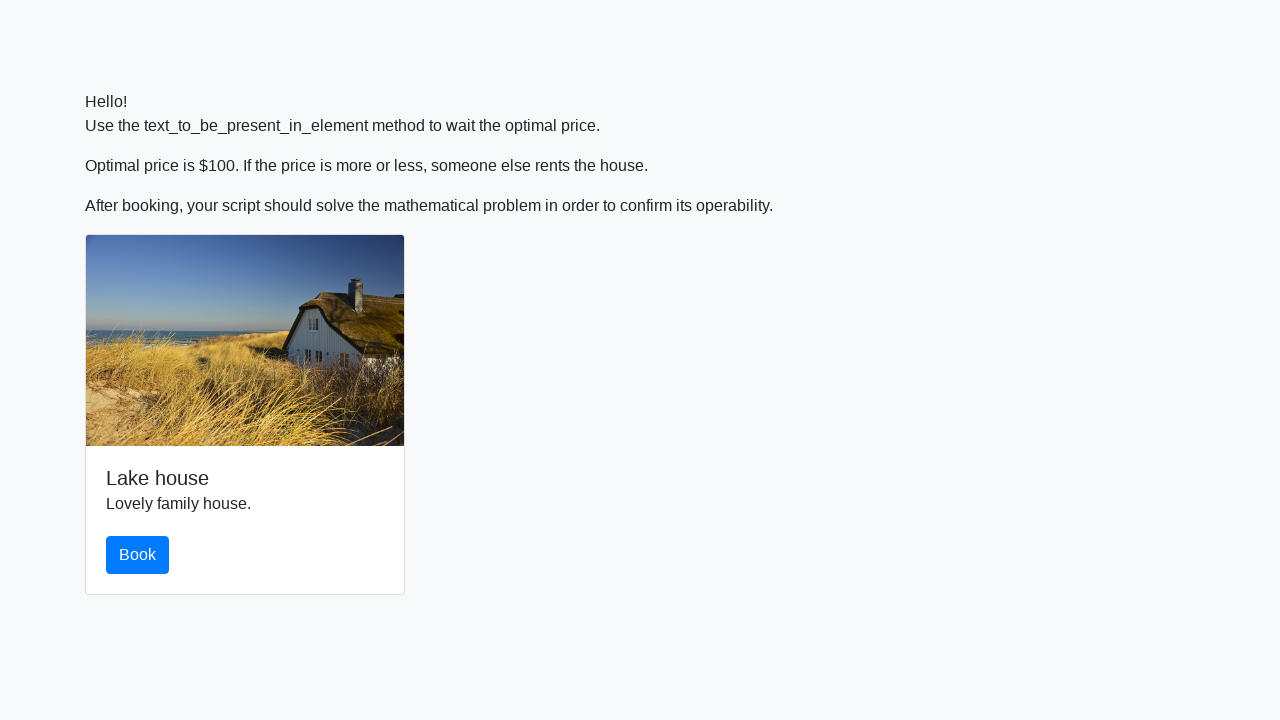

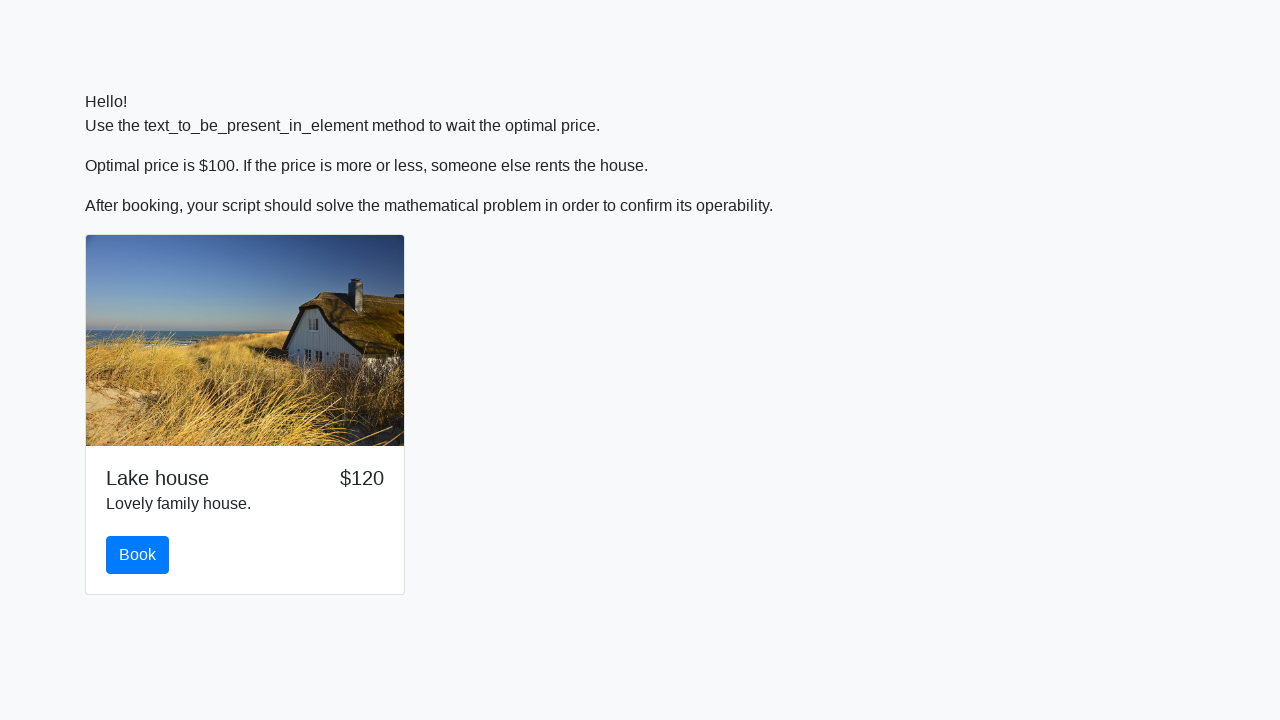